Navigates to YouTube homepage and checks for the presence of a specific video title element

Starting URL: https://www.youtube.com/

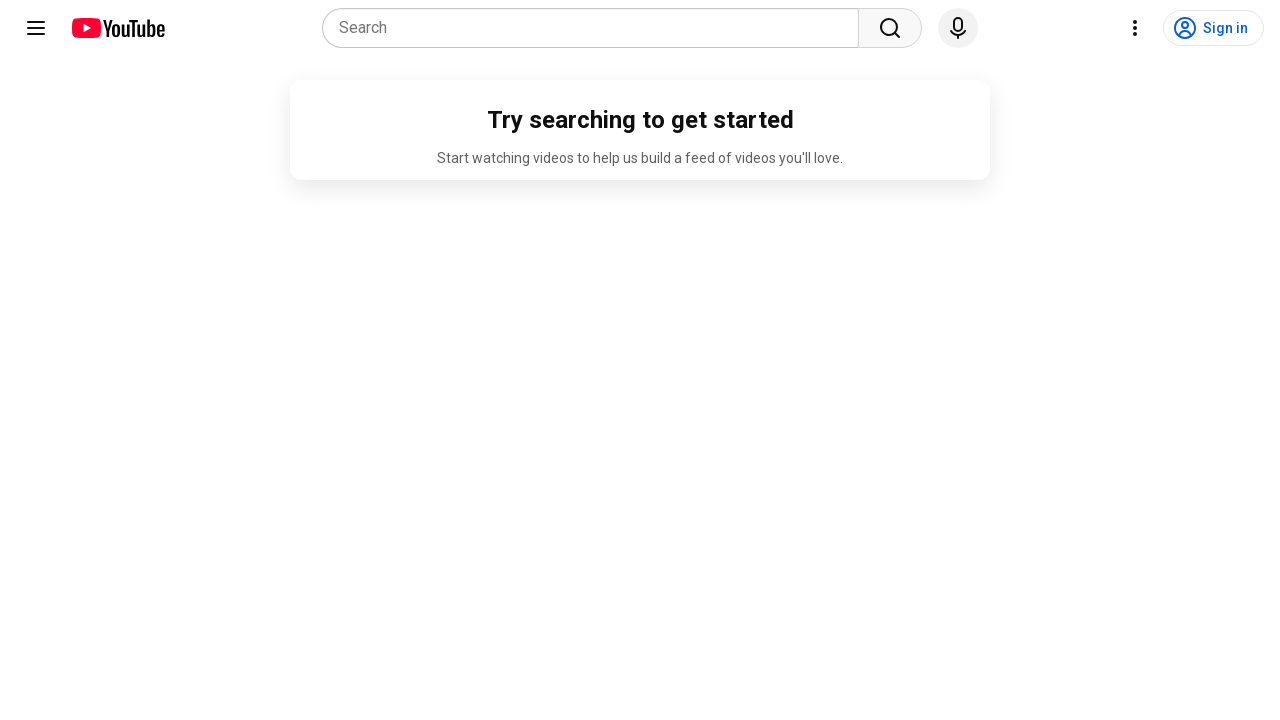

Navigated to YouTube homepage
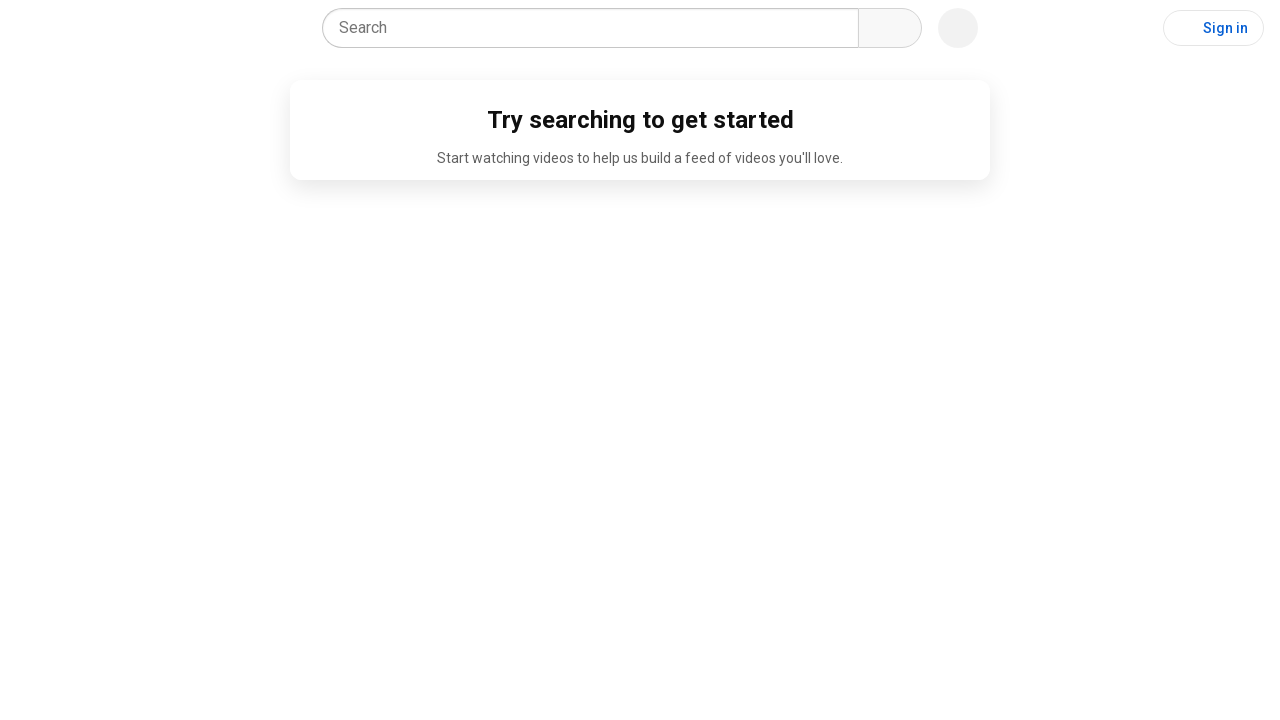

Video title 'GOLD DIGGER PRANK PART 15! | HoomanTV' element not found within timeout
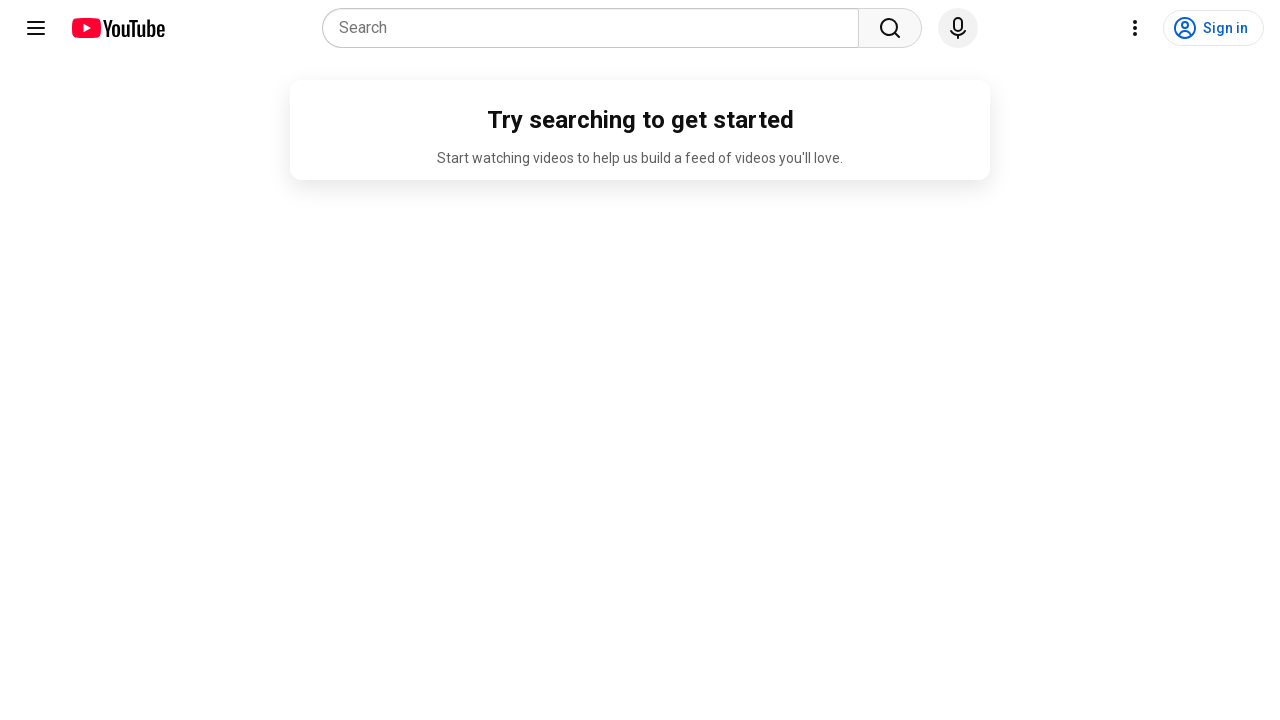

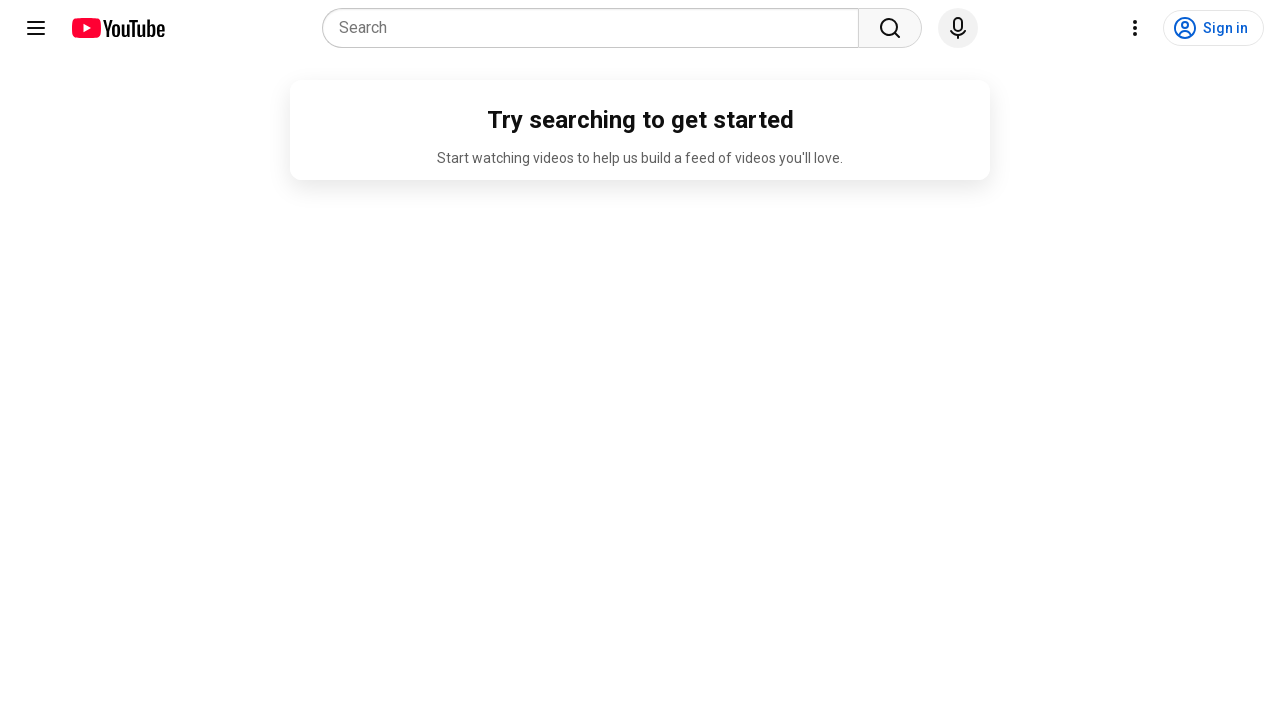